Tests a table with fixed header by scrolling to the table, extracting values from cells, calculating their sum, and verifying it matches the displayed total amount

Starting URL: https://rahulshettyacademy.com/AutomationPractice/

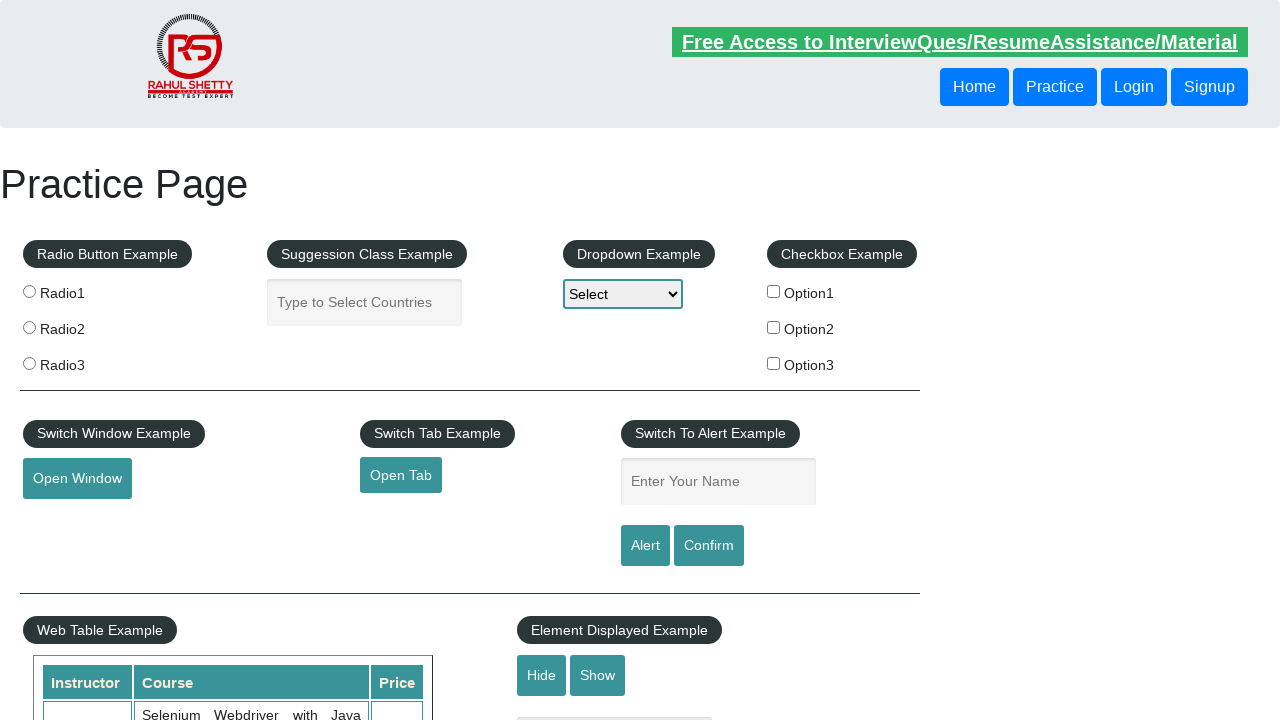

Scrolled down by 500px to make table visible
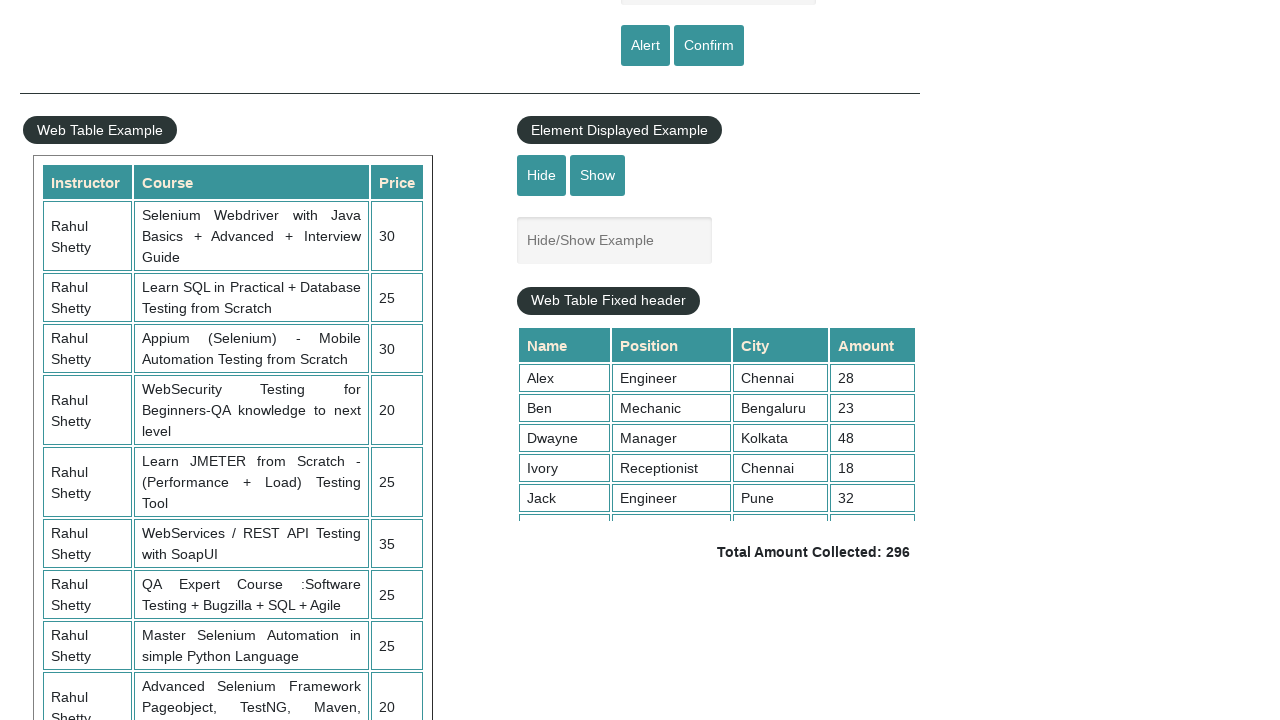

Scrolled within the fixed header table to bottom
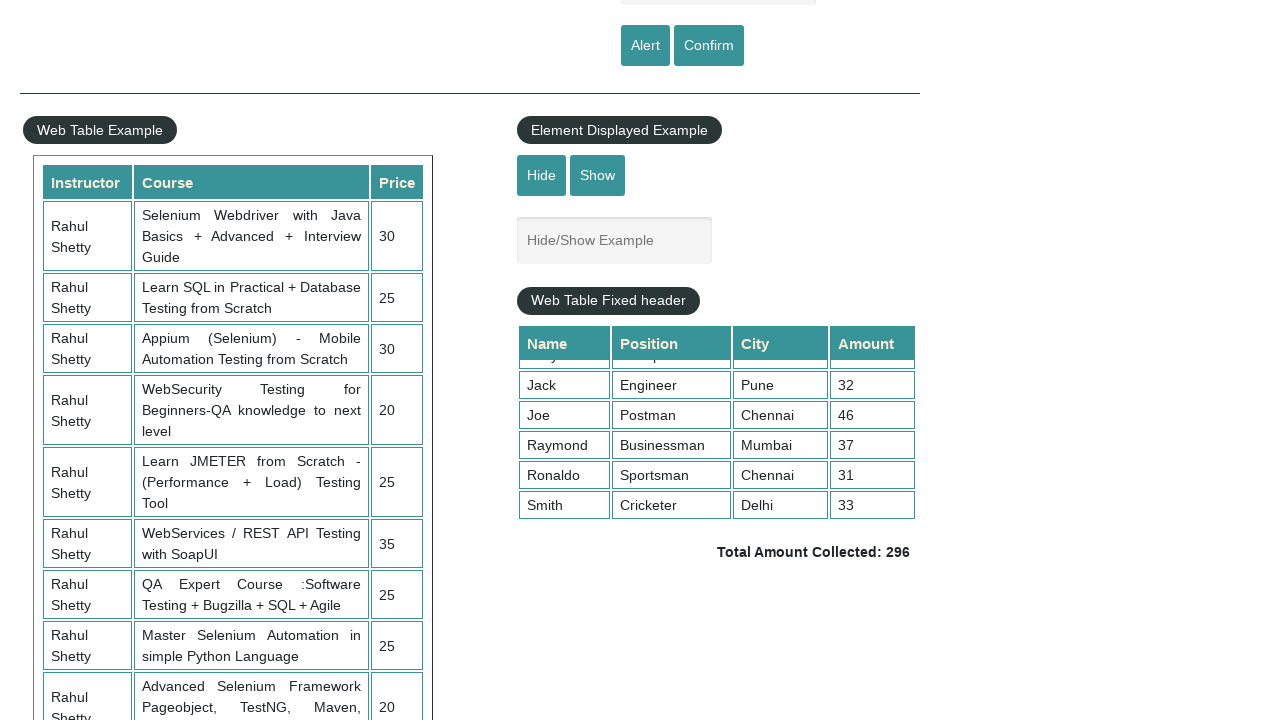

Located all rows in the product table
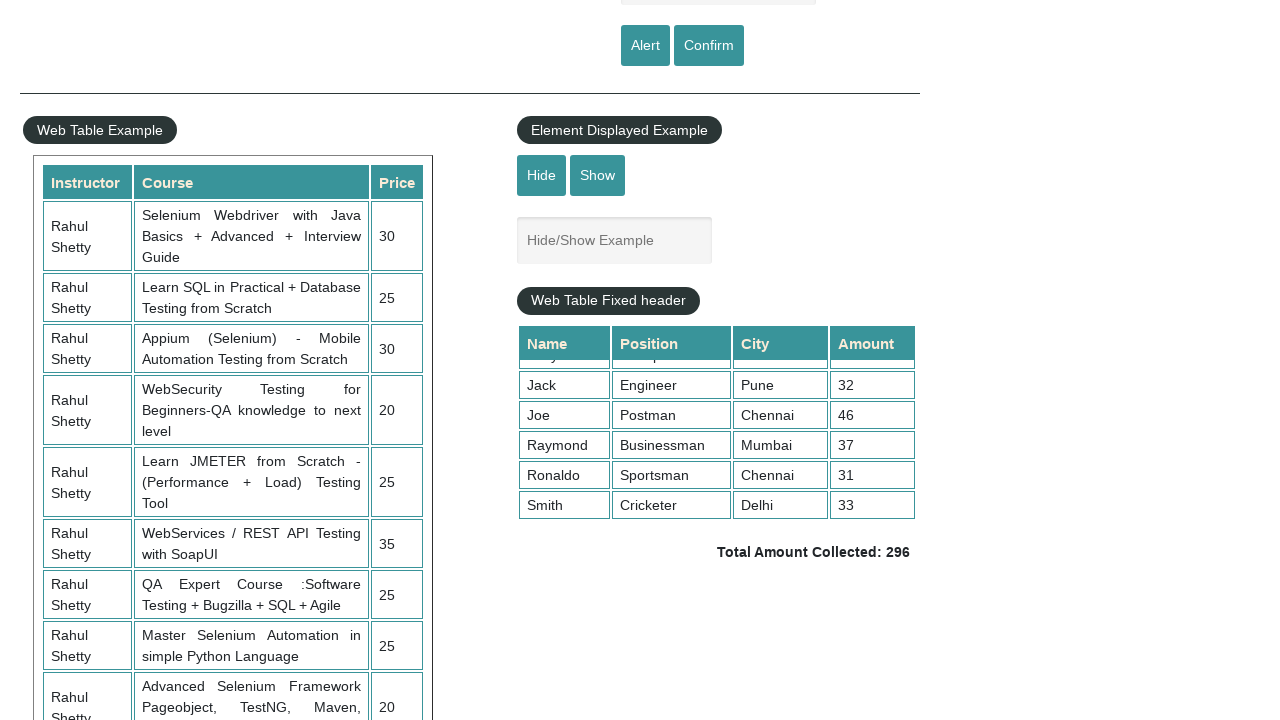

Found 9 rows in the table
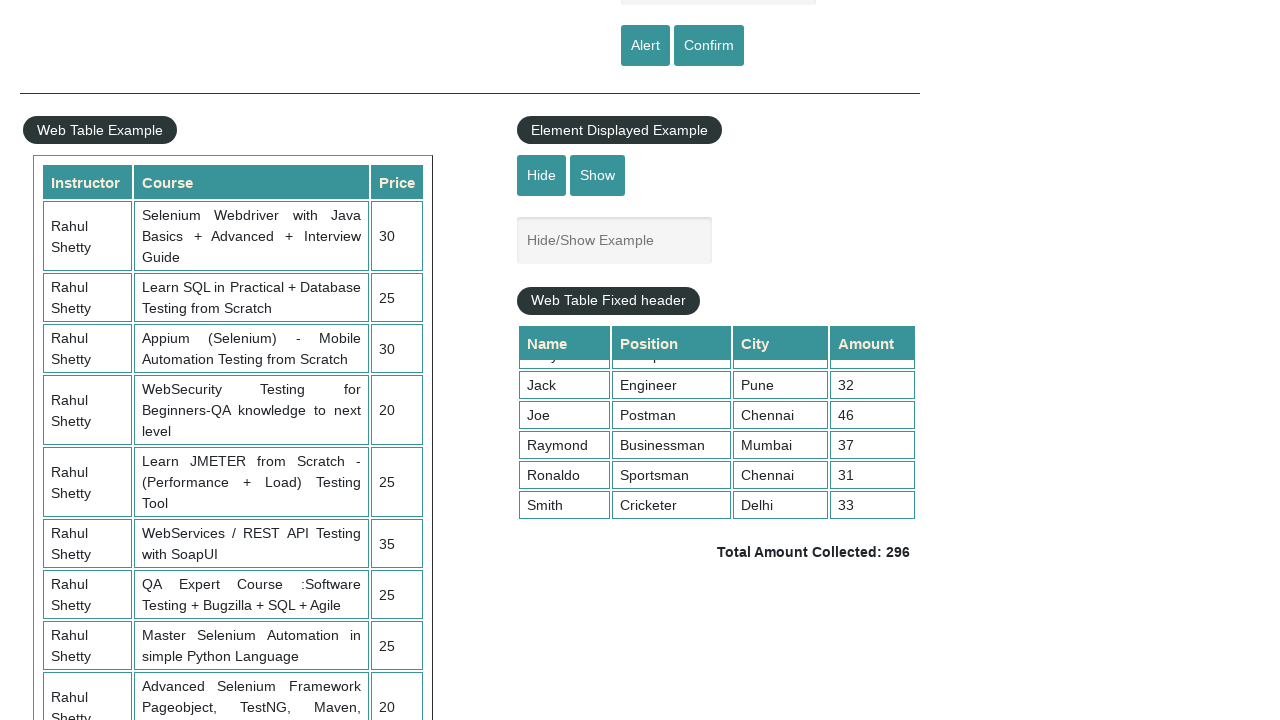

Extracted value from row 1, column 4: 28
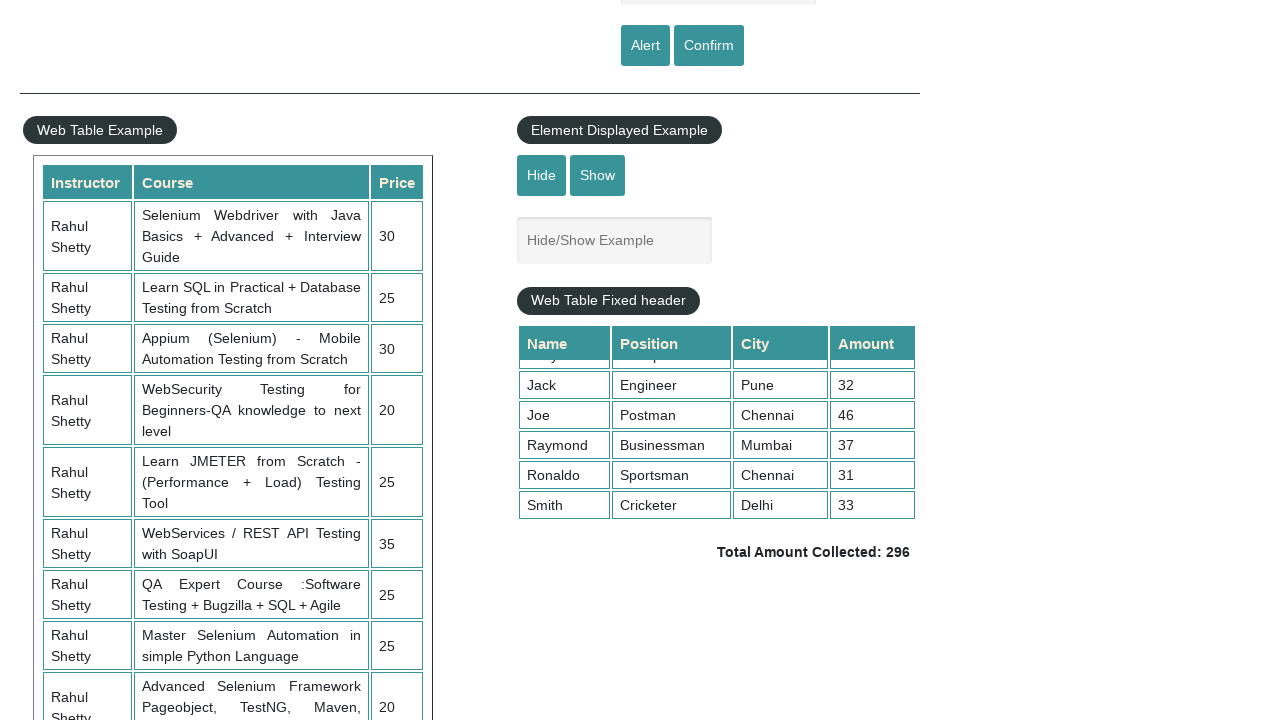

Extracted value from row 2, column 4: 23
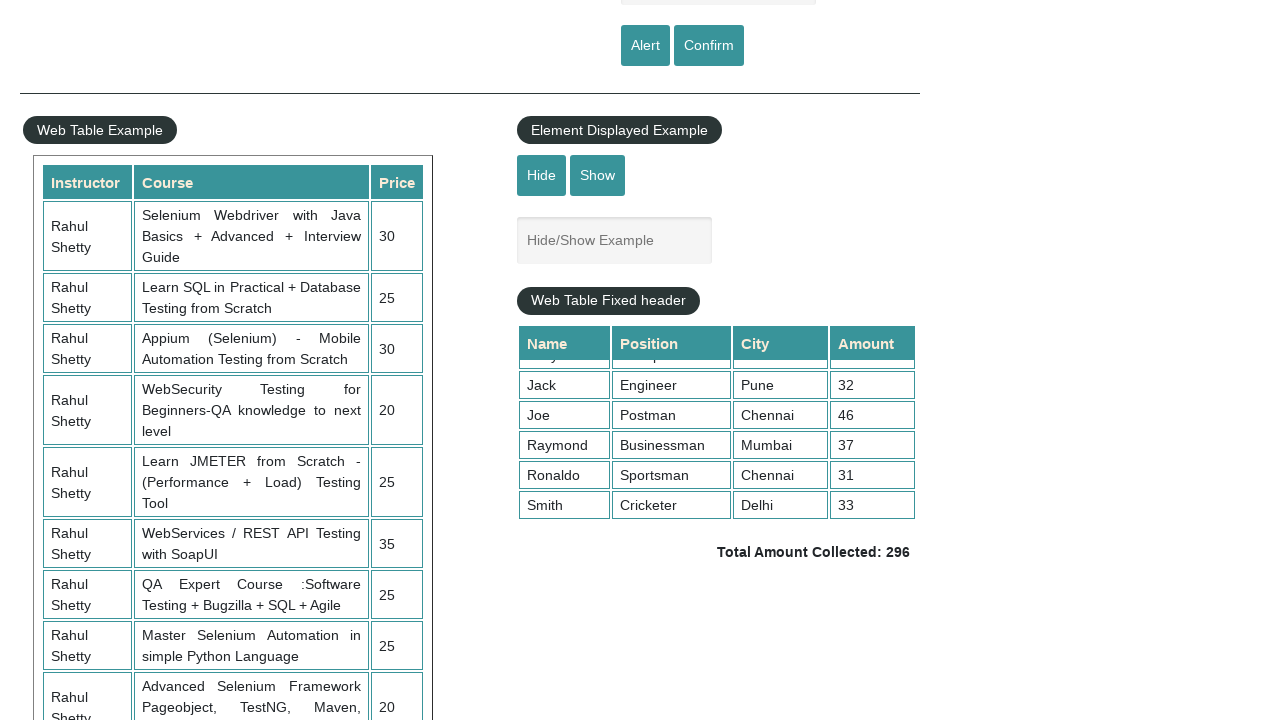

Extracted value from row 3, column 4: 48
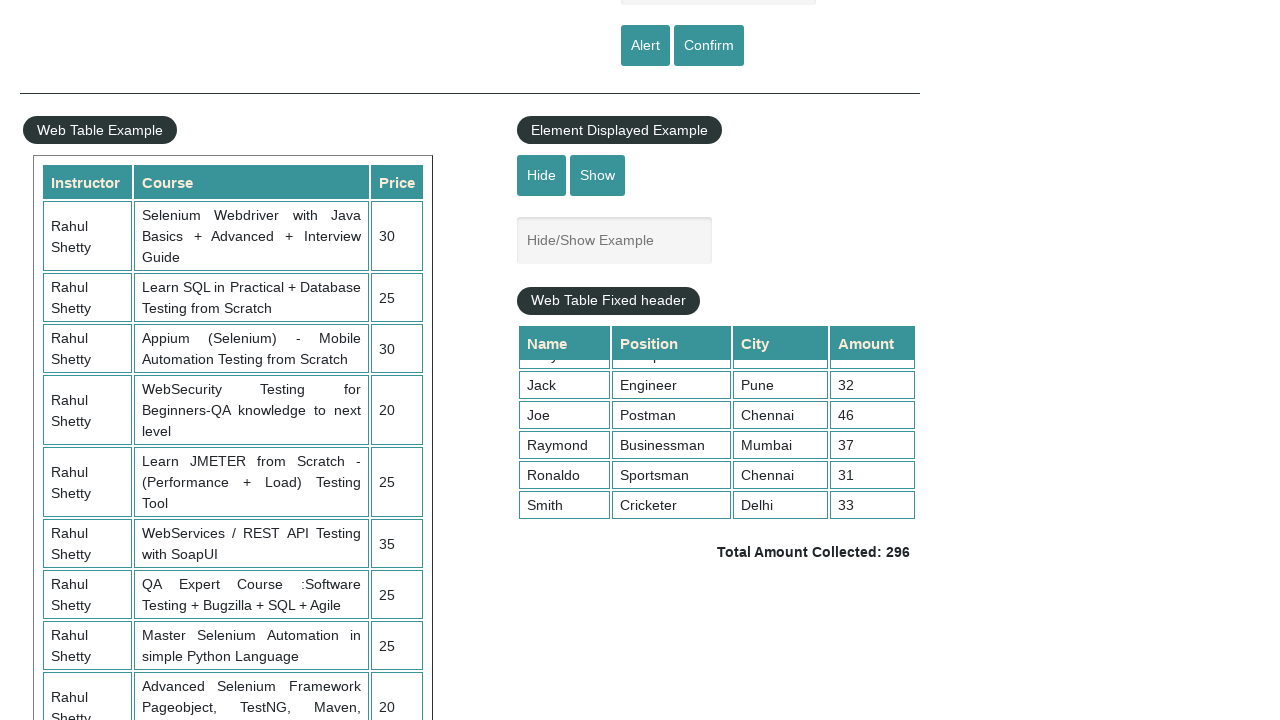

Extracted value from row 4, column 4: 18
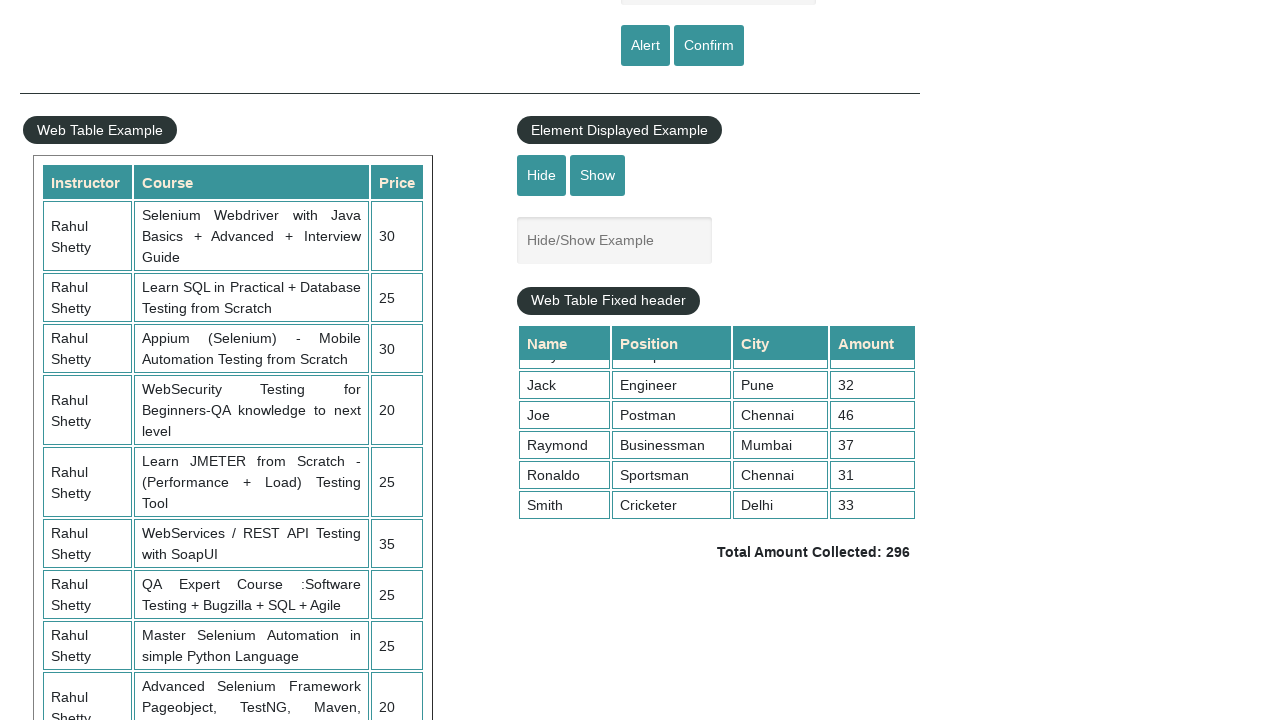

Extracted value from row 5, column 4: 32
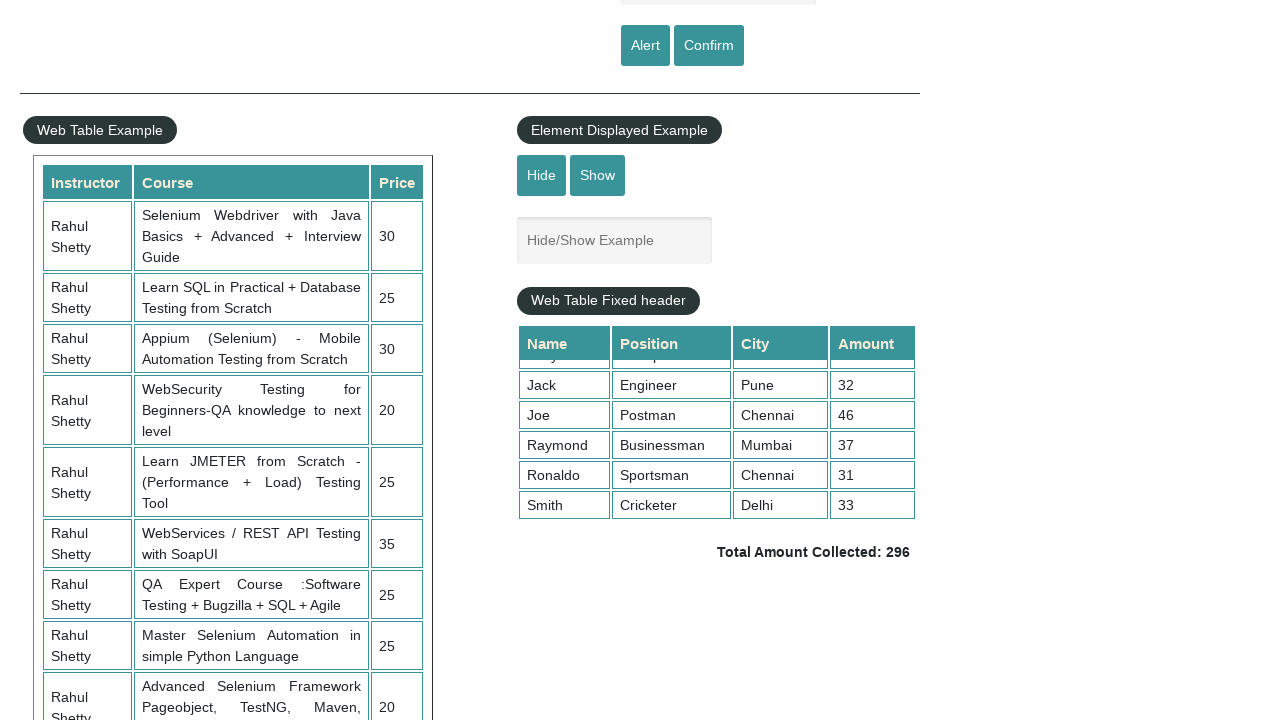

Extracted value from row 6, column 4: 46
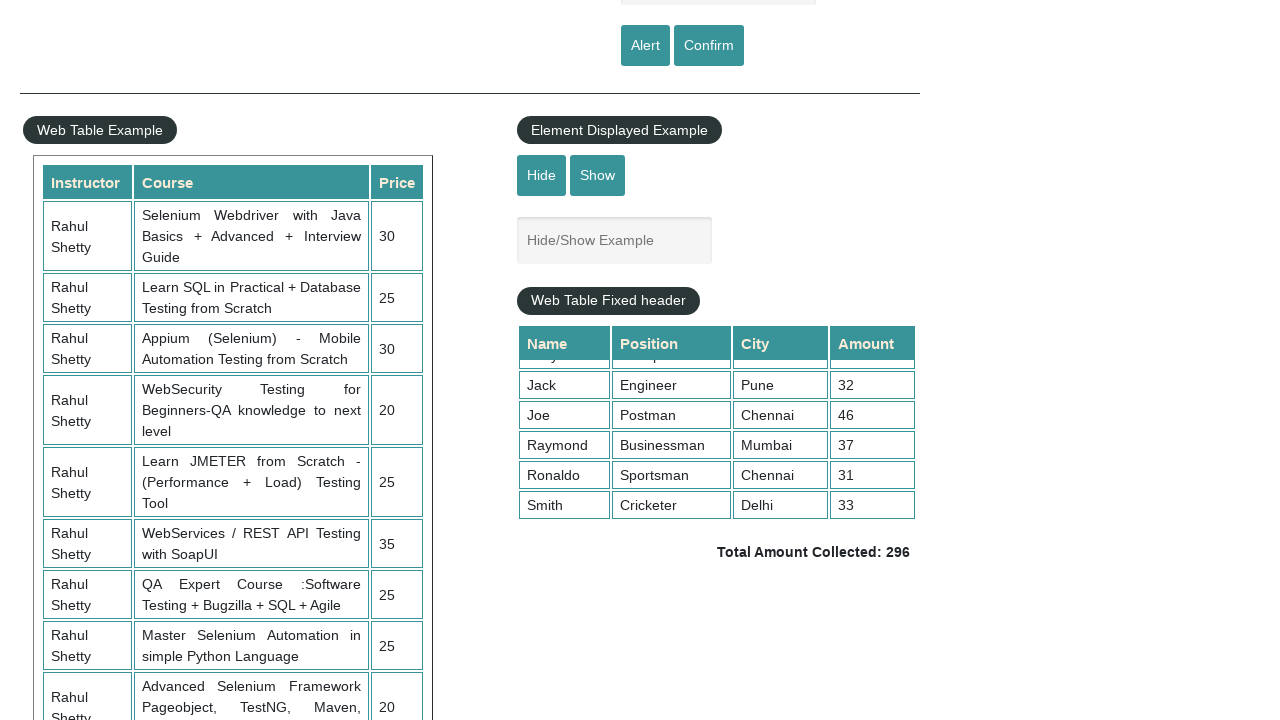

Extracted value from row 7, column 4: 37
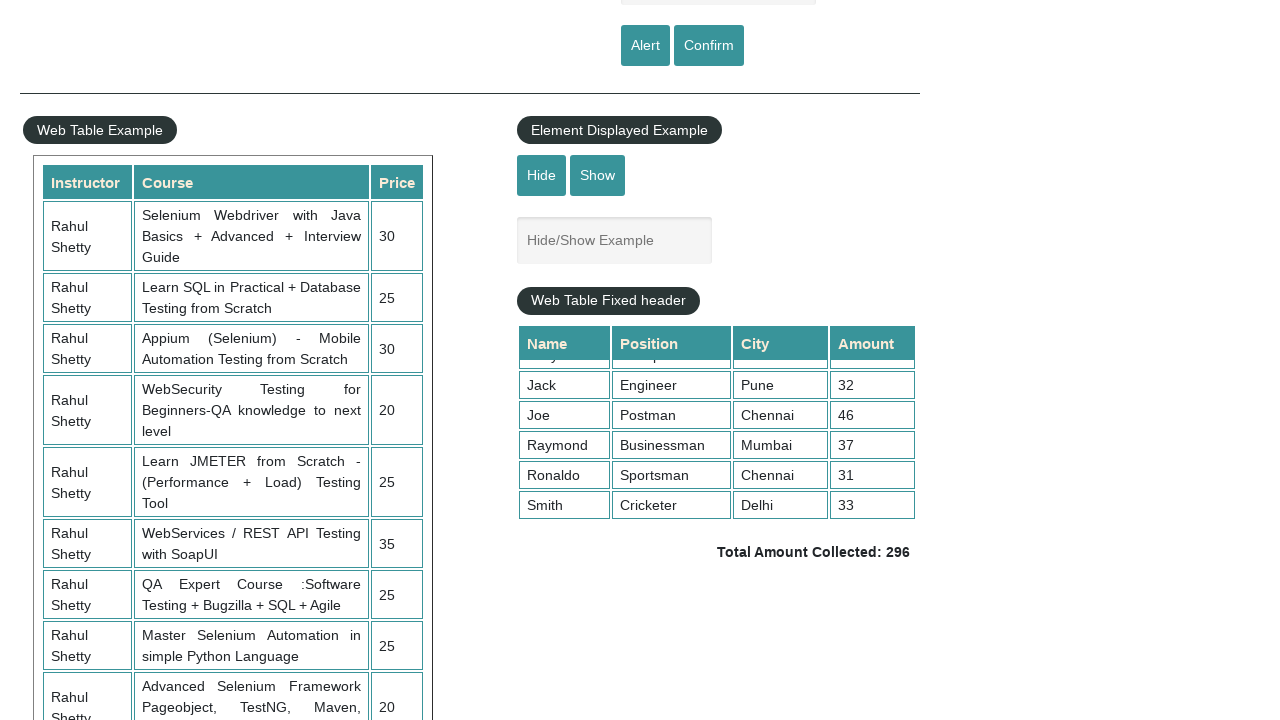

Extracted value from row 8, column 4: 31
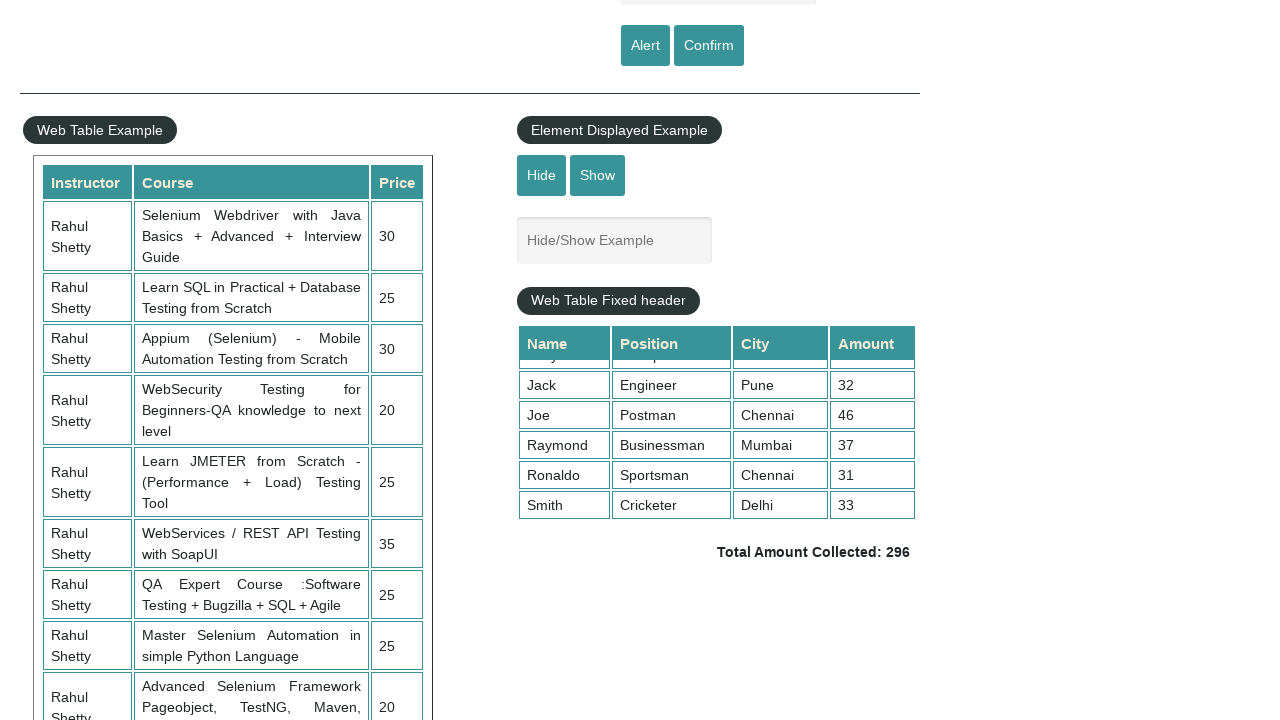

Extracted value from row 9, column 4: 33
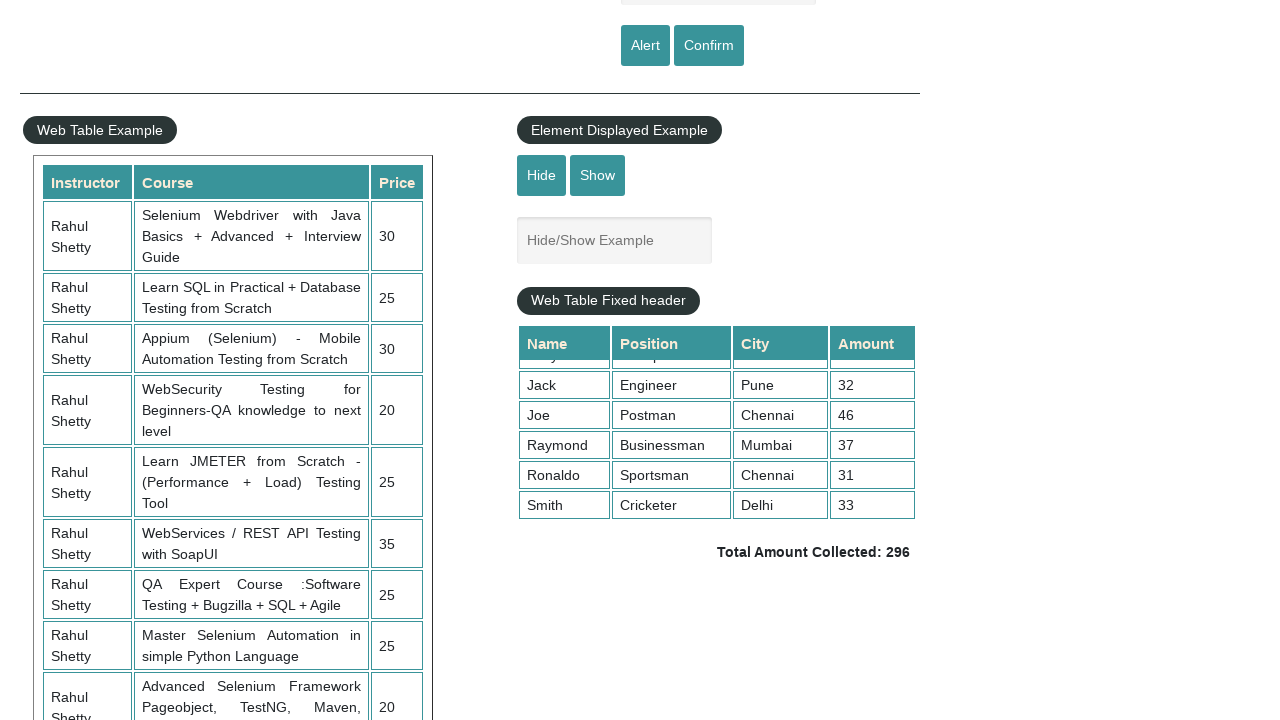

Calculated sum of all column 4 values: 296
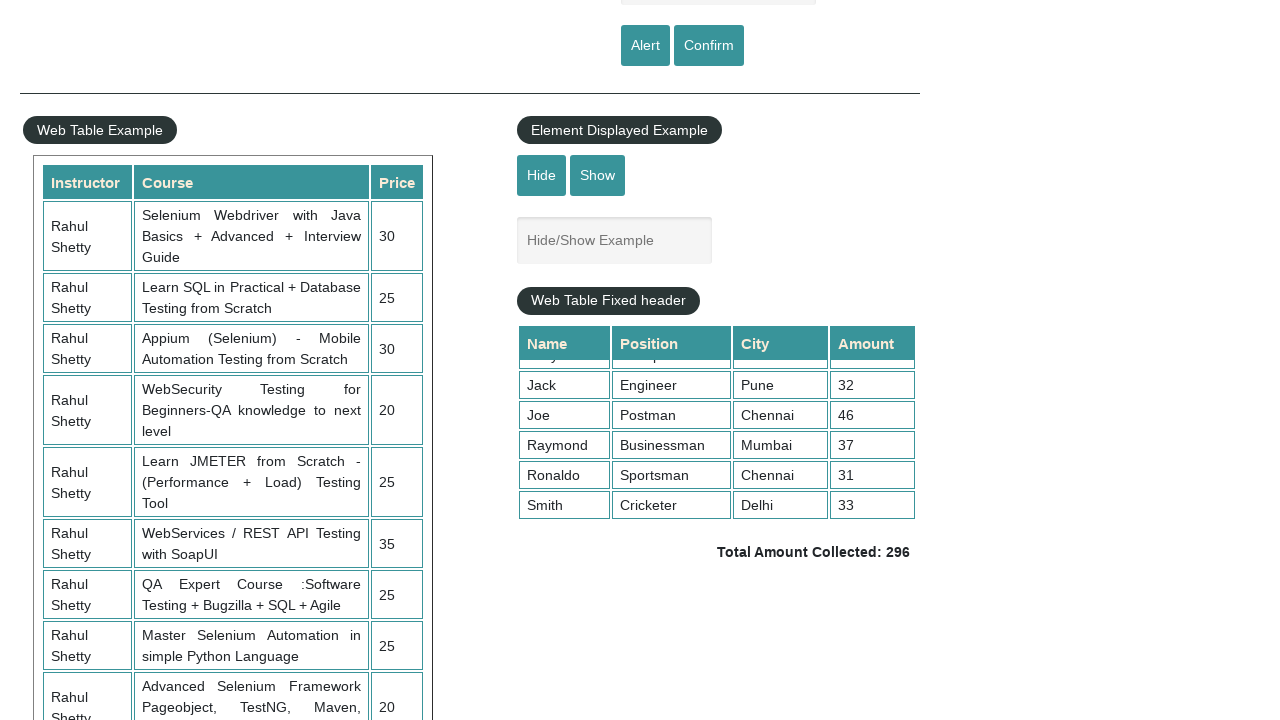

Retrieved displayed total amount text:  Total Amount Collected: 296 
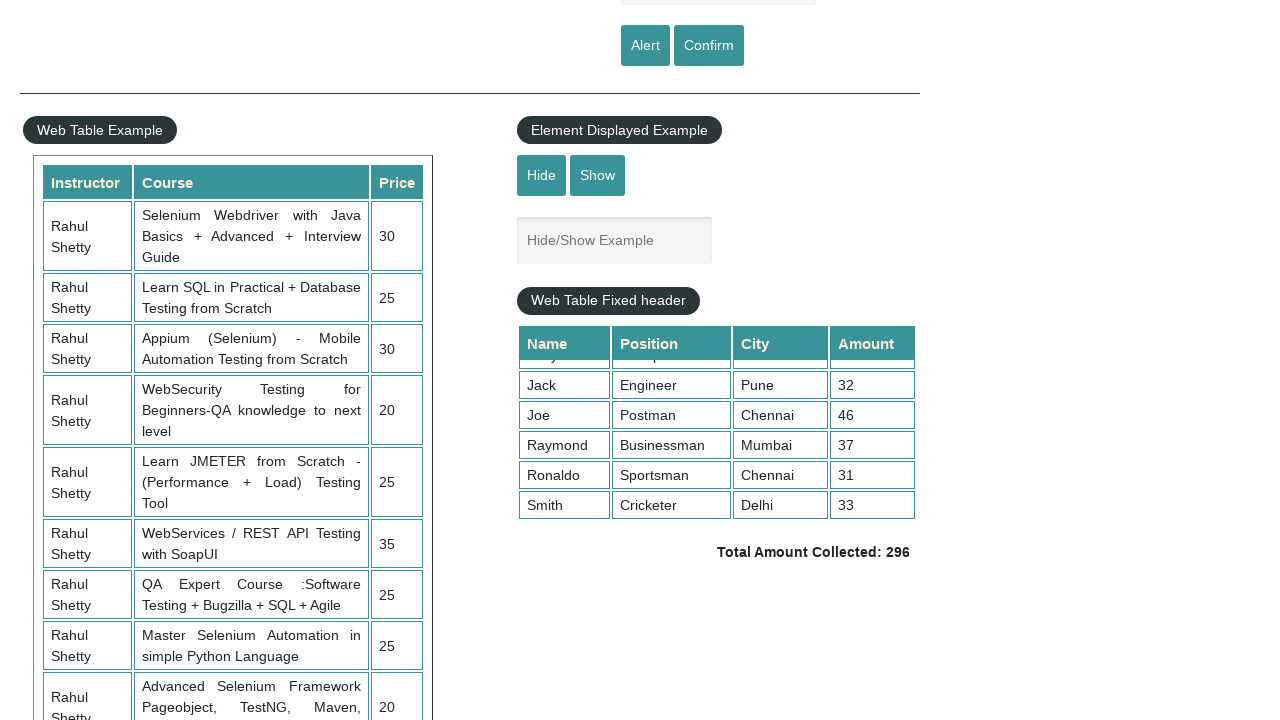

Parsed displayed total amount: 296
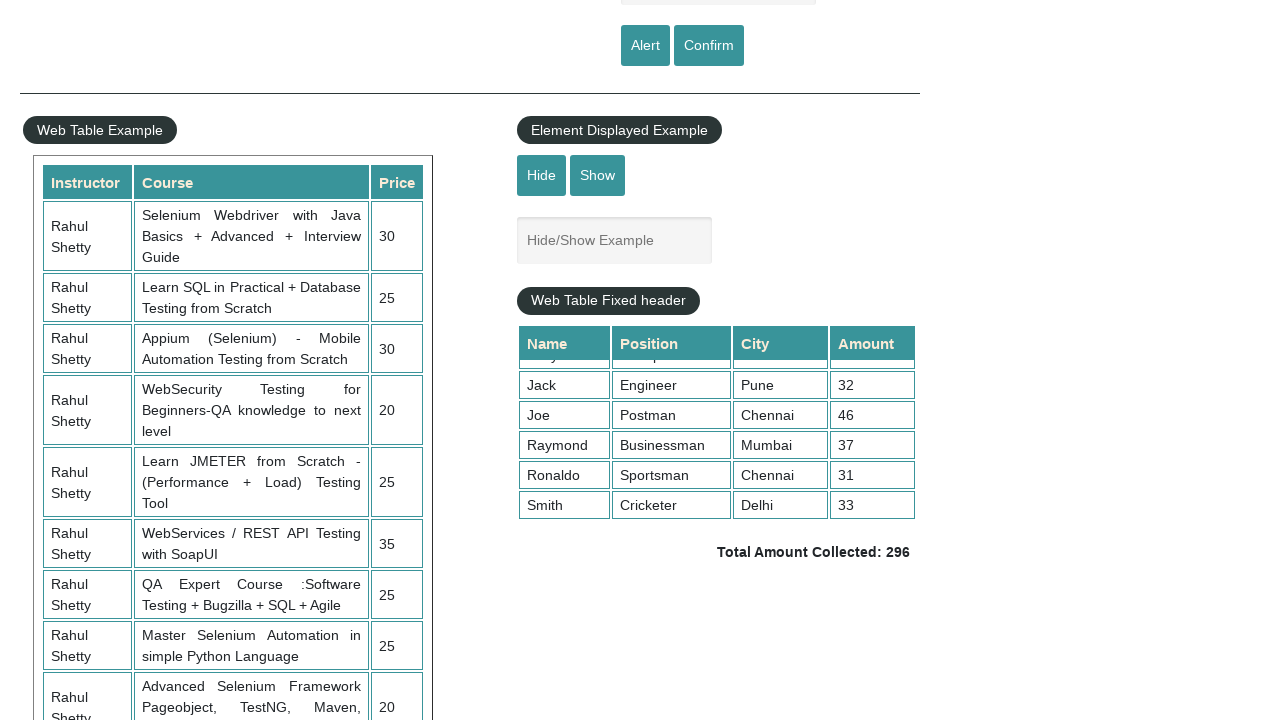

Verified that calculated sum (296) matches displayed total (296)
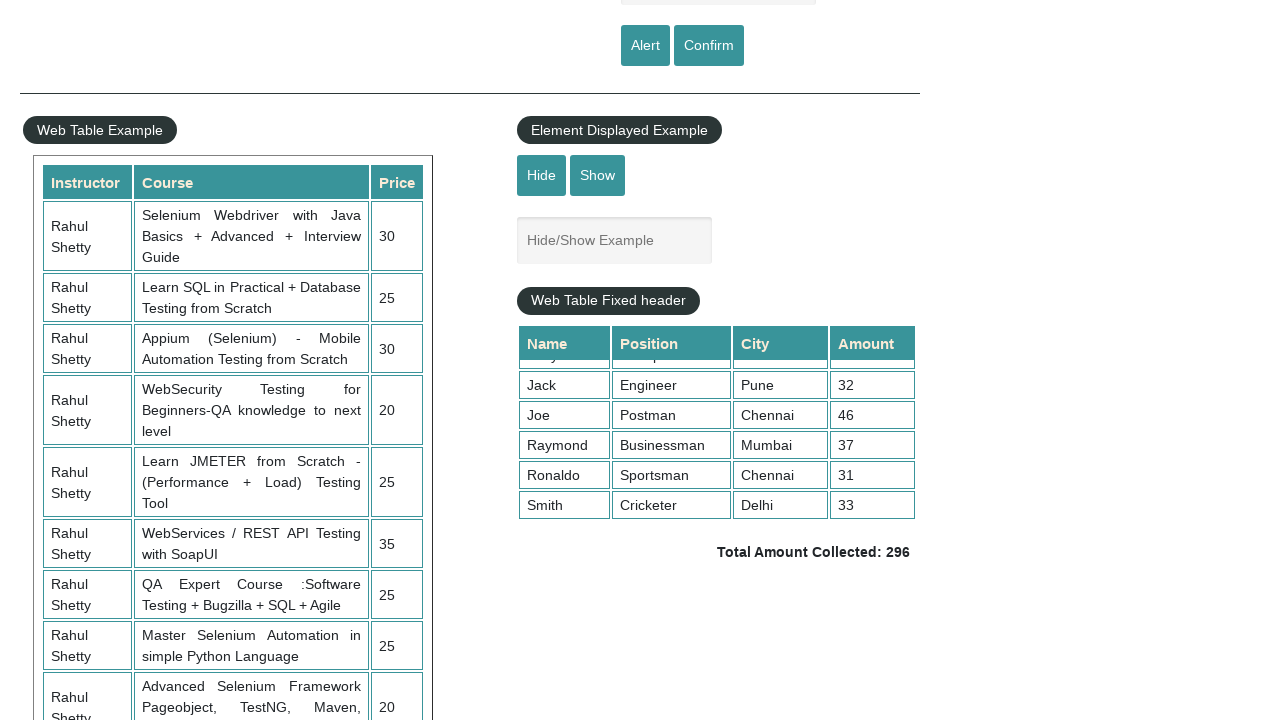

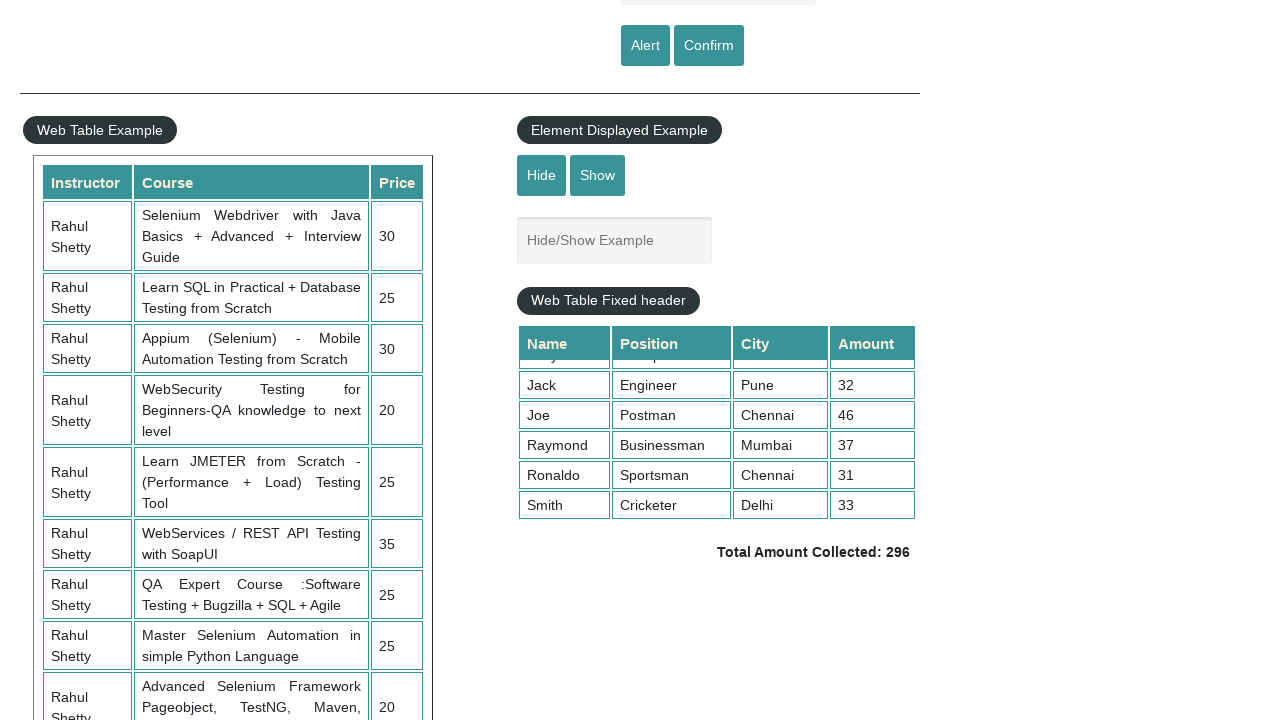